Tests dropdown list functionality on a registration form, including selecting skills and validating date dropdowns

Starting URL: http://demo.automationtesting.in/Register.html

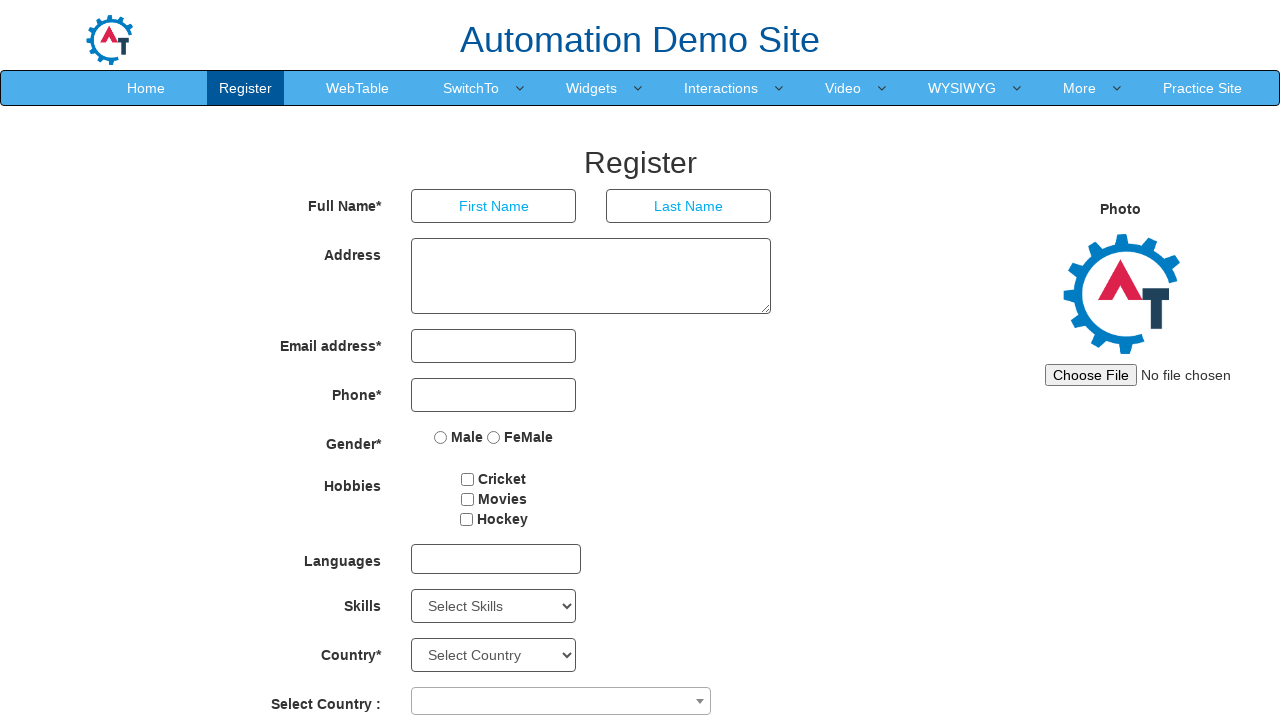

Located skills dropdown element
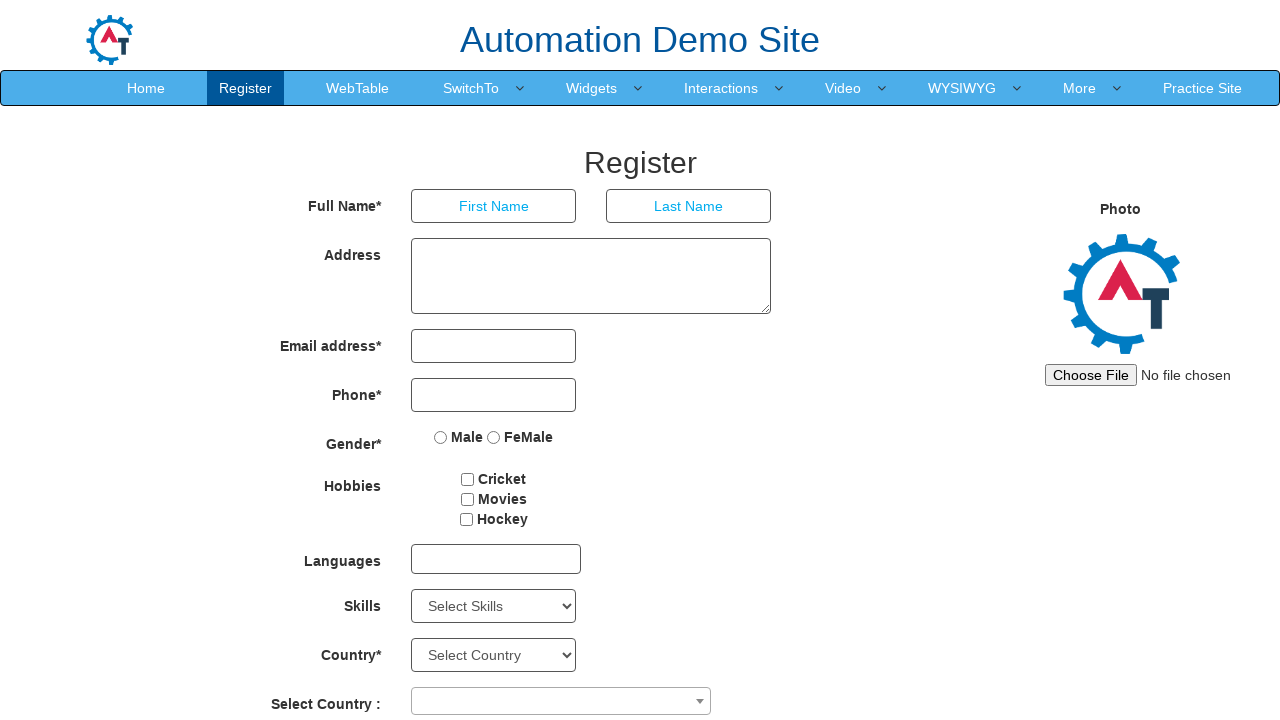

Retrieved current skill selection: Select Skills
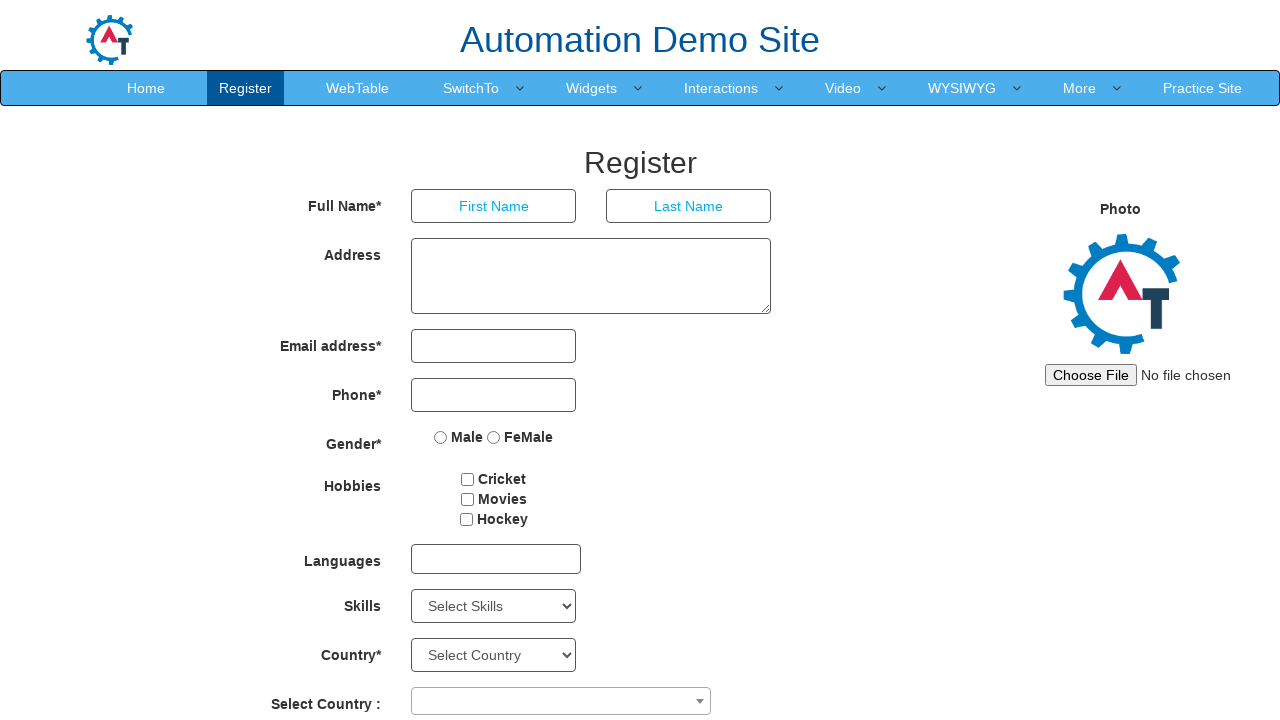

Retrieved all skill options: 78 total
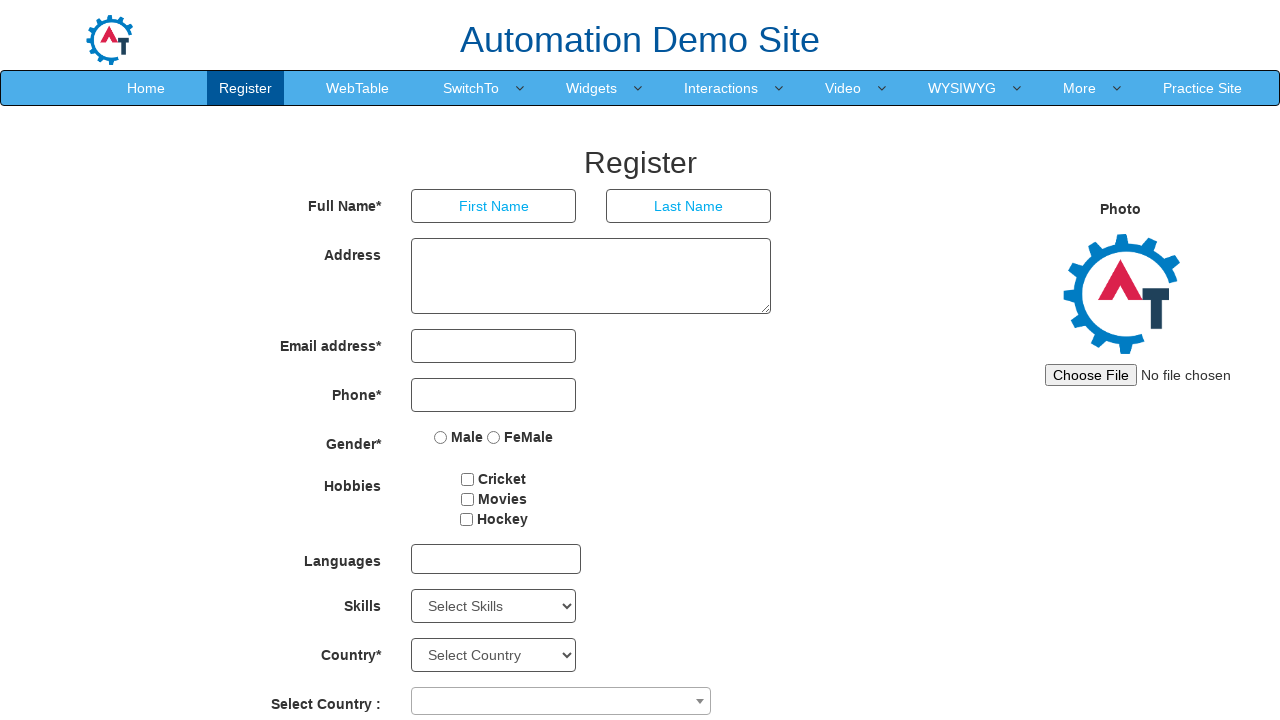

Selected 5th skill option by index on #Skills
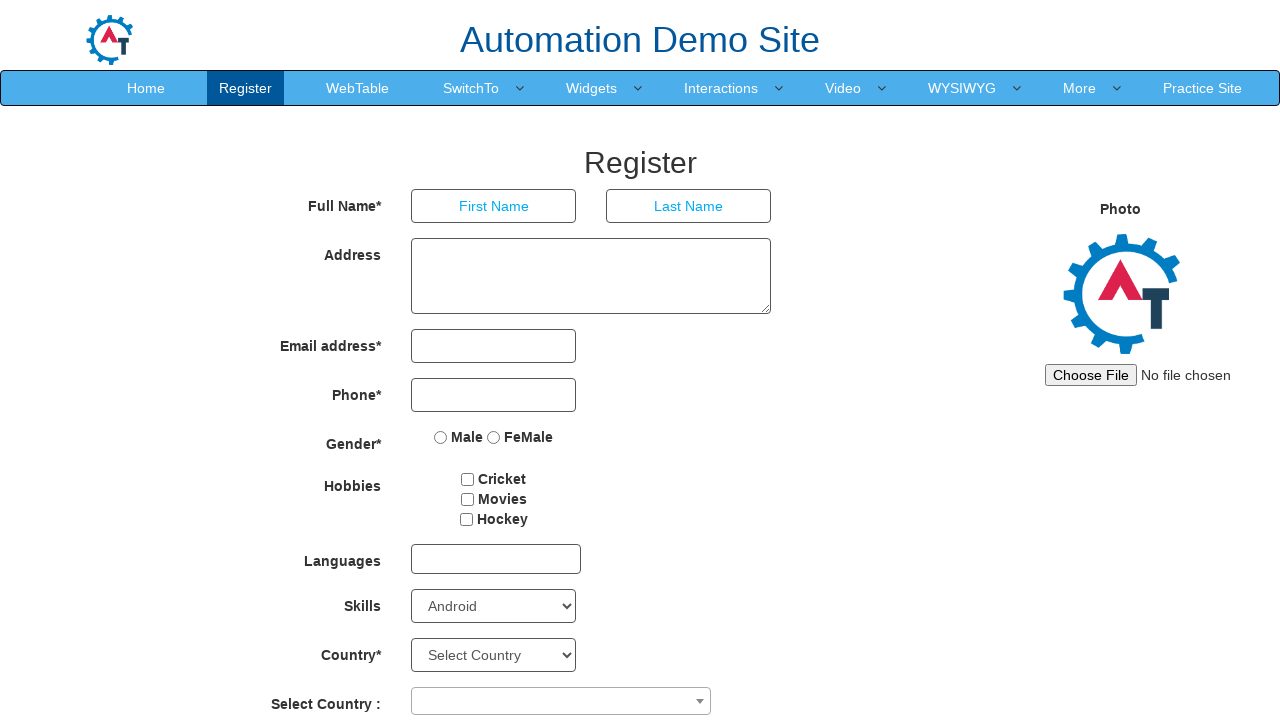

Selected 'Backup Management' skill by value on #Skills
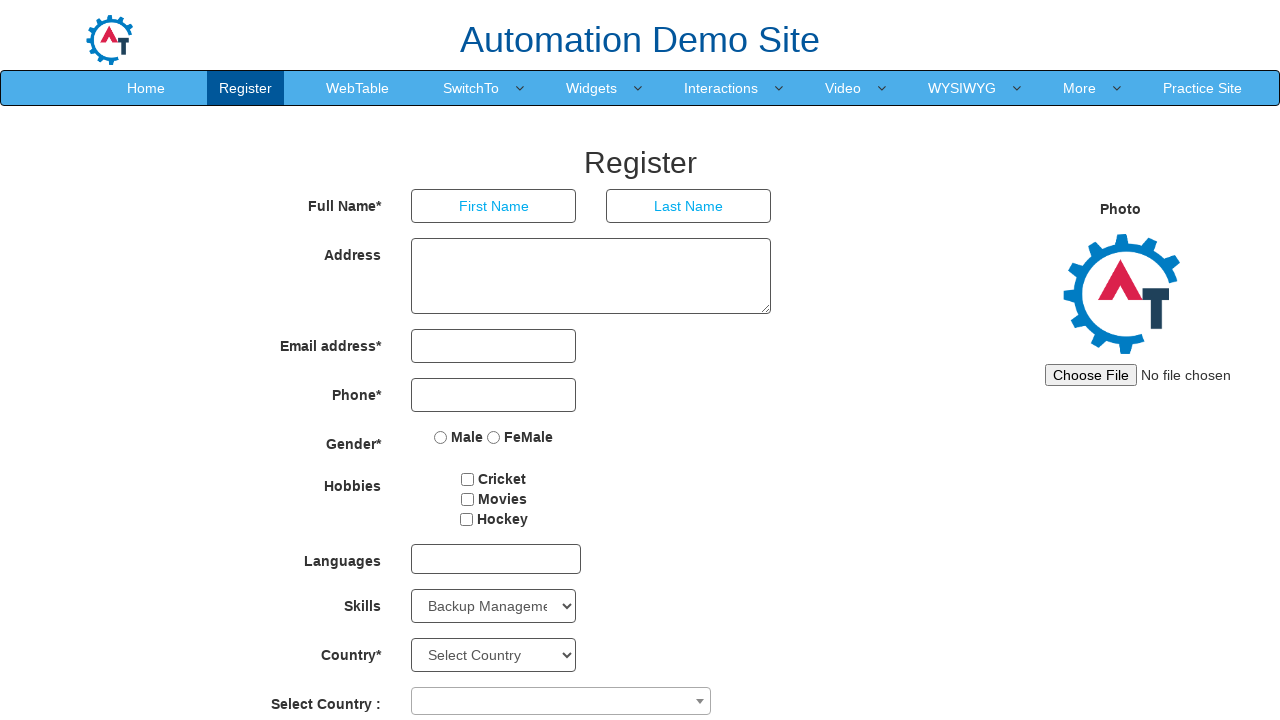

Selected 'Analytics' skill by label on #Skills
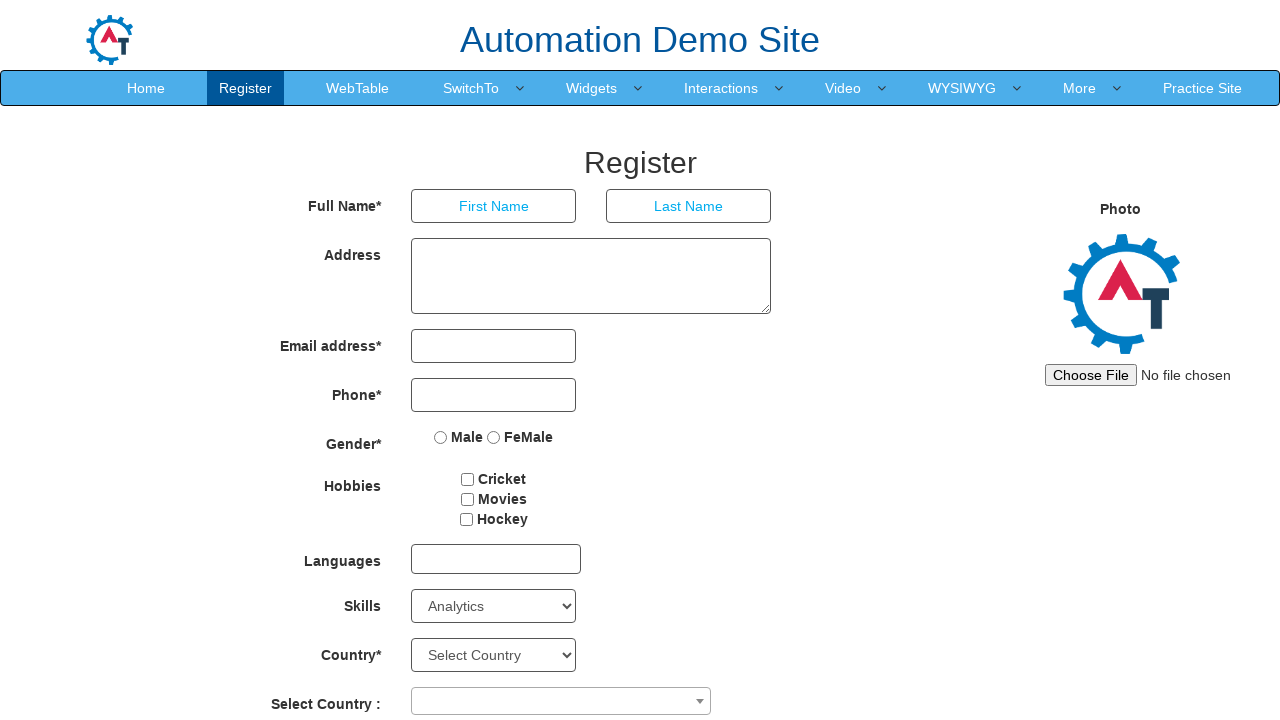

Retrieved day dropdown options: 32 total
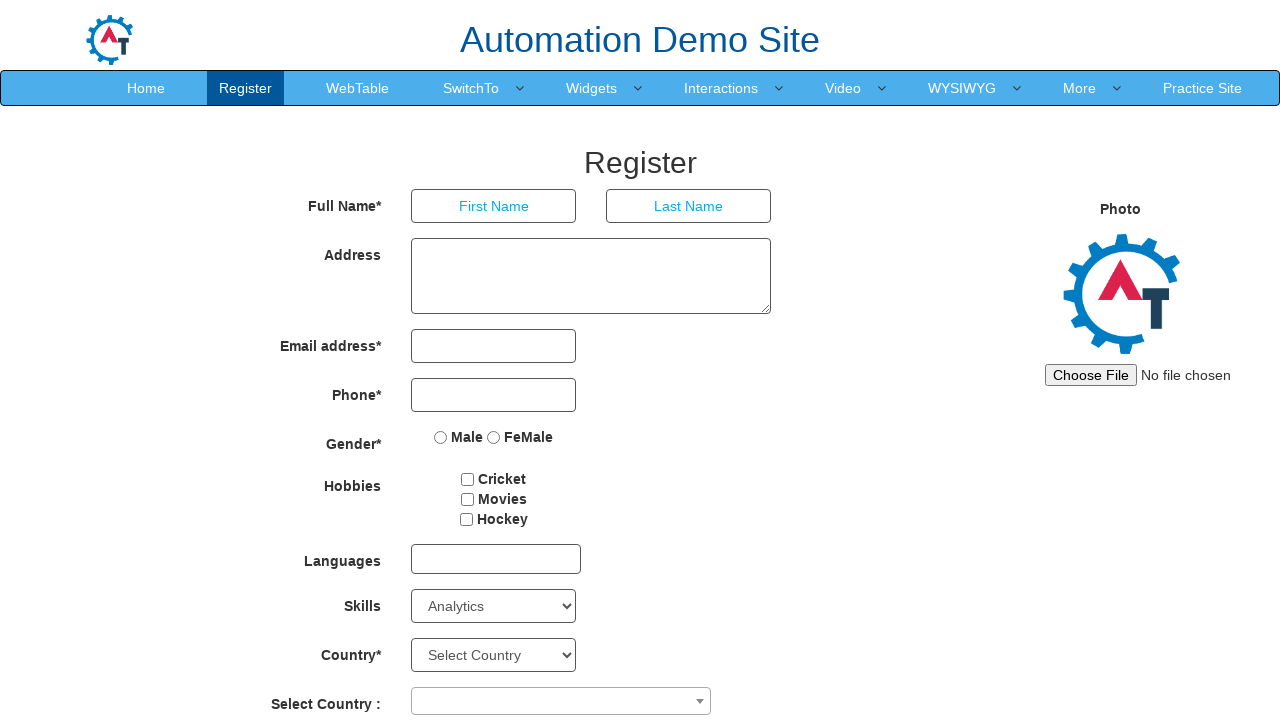

Located month dropdown element
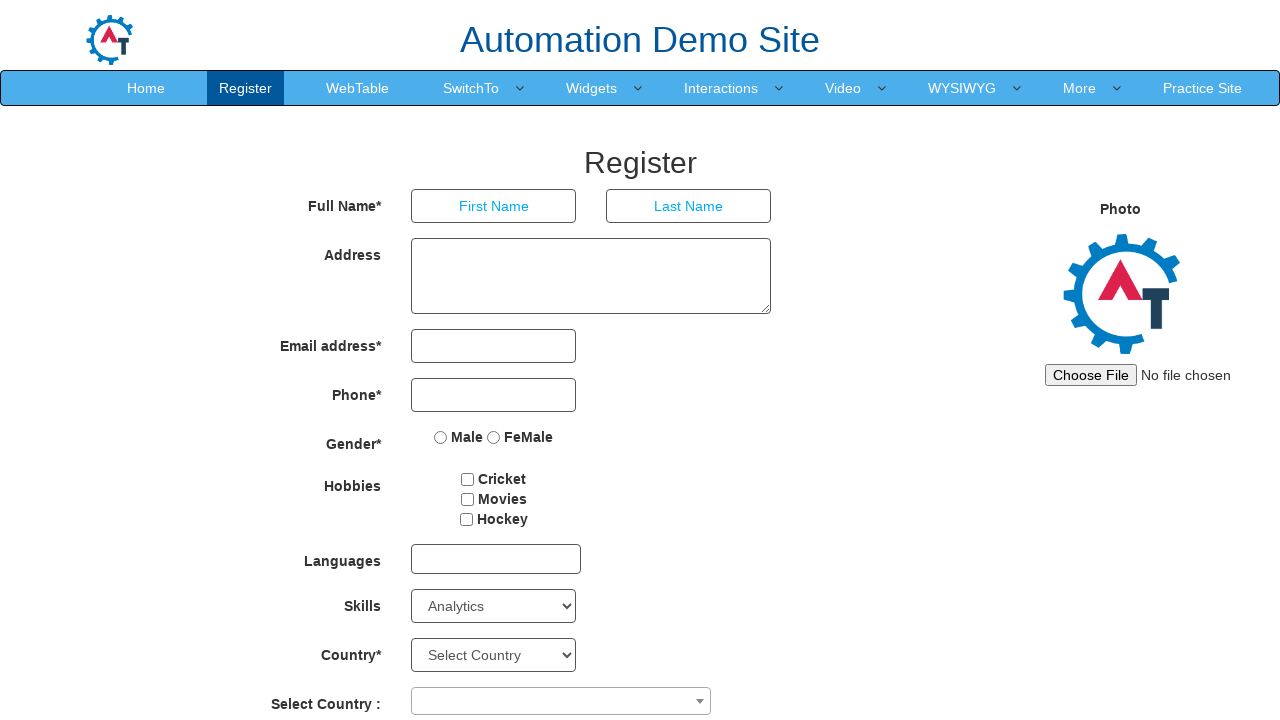

Retrieved month dropdown options: 13 total
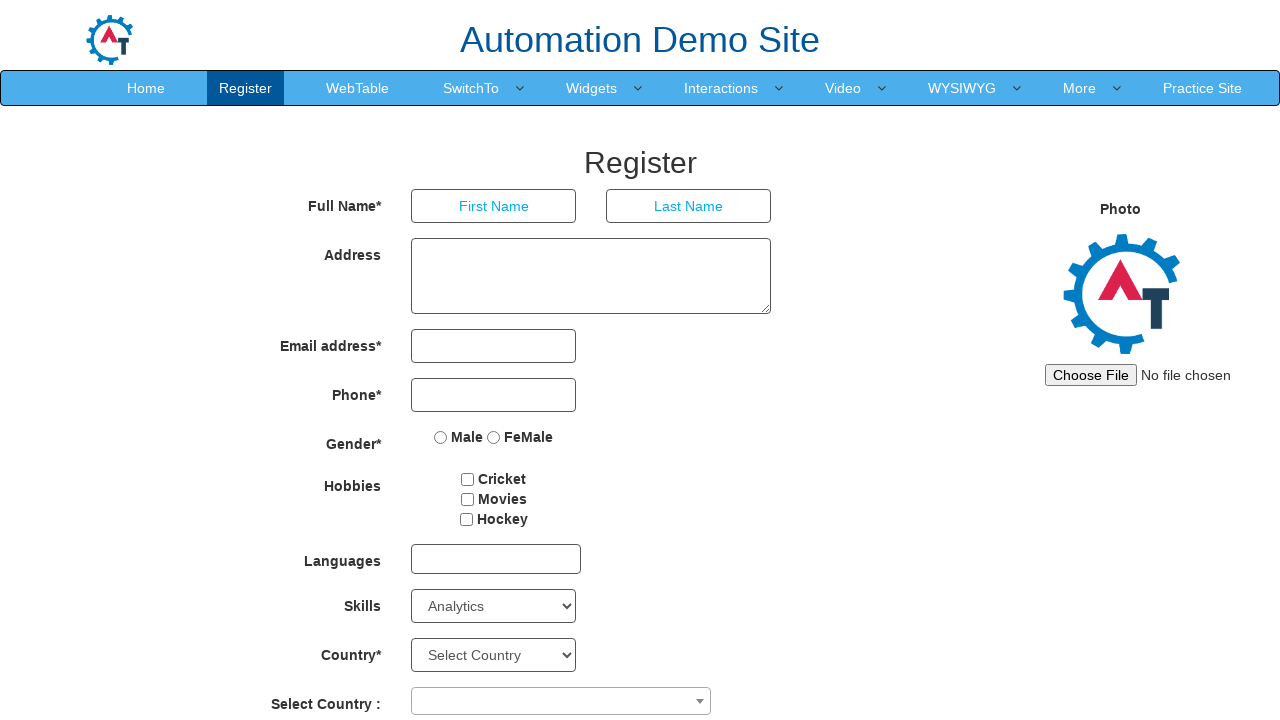

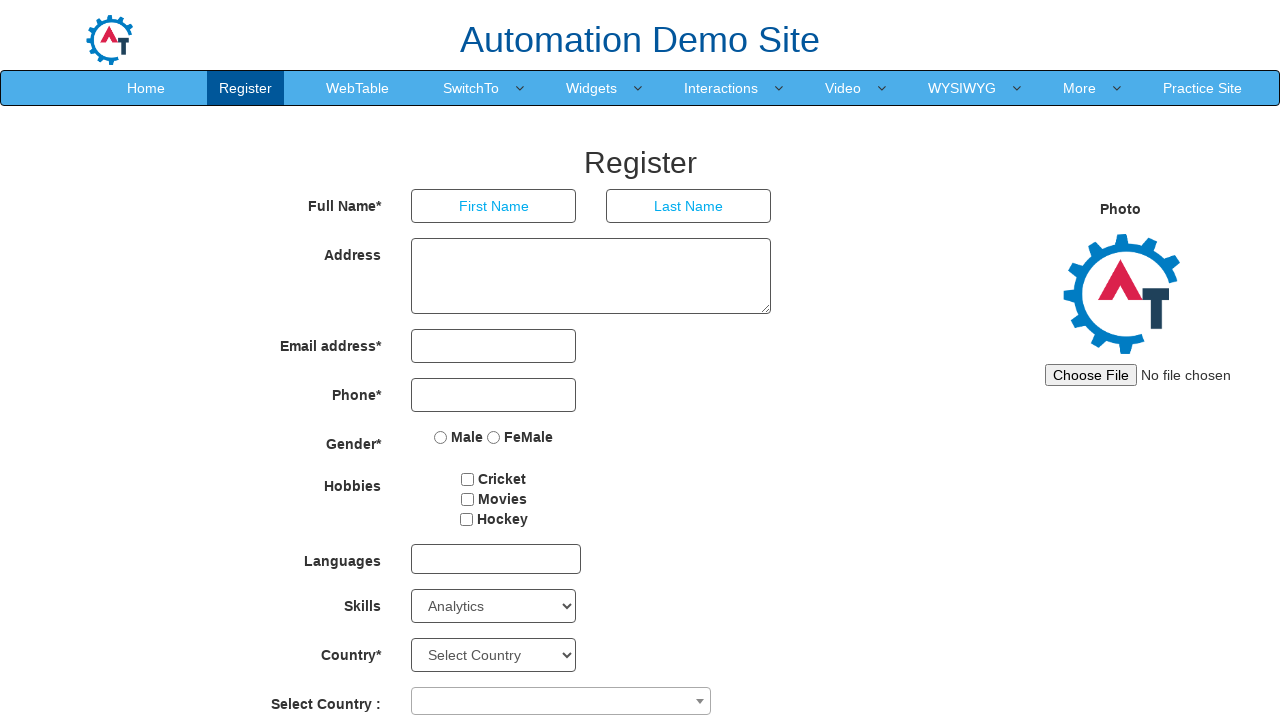